Tests window popup handling by clicking a button that opens a new window and switching to it

Starting URL: https://skpatro.github.io/demo/links/

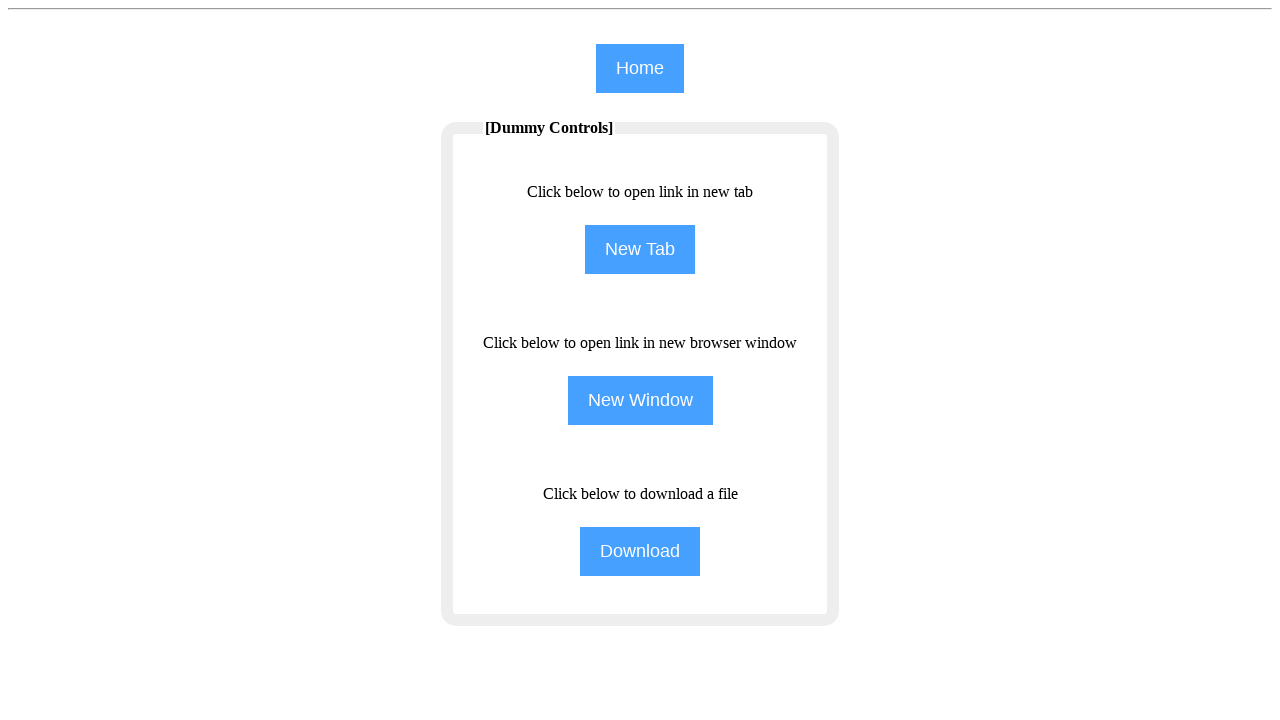

Clicked NewWindow button to open a new popup window at (640, 400) on input[name='NewWindow']
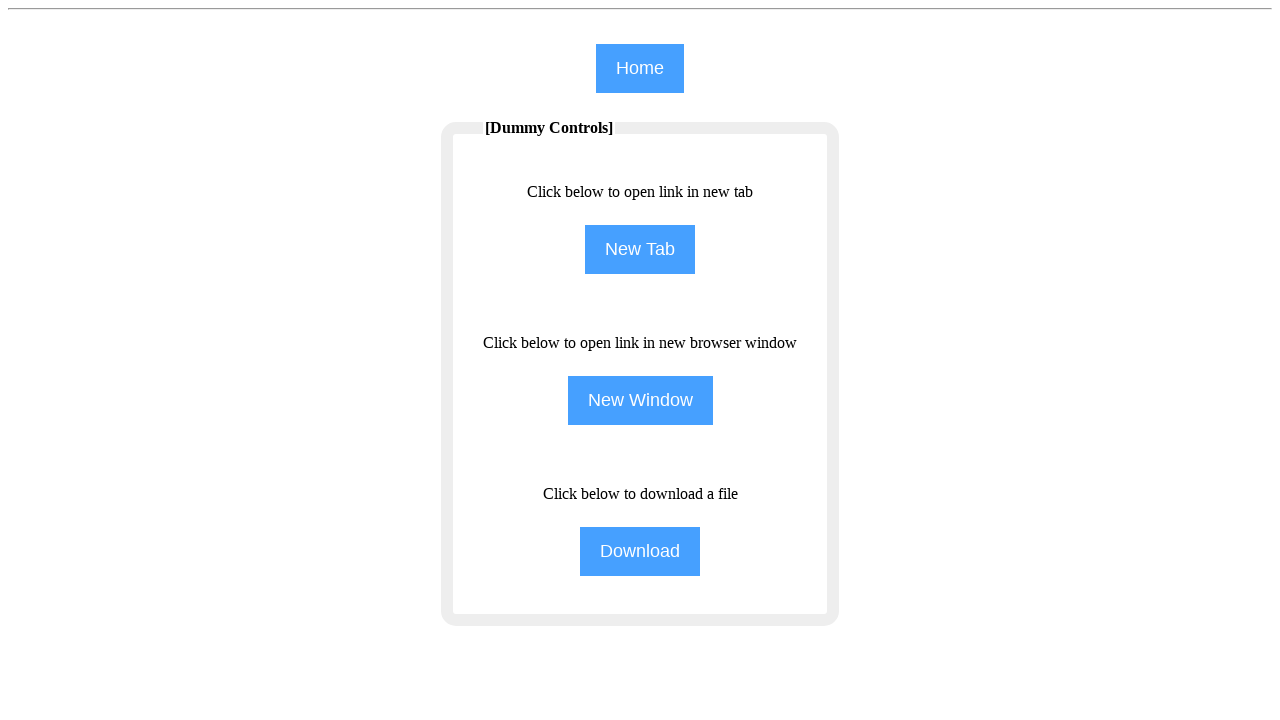

Captured the new popup window object
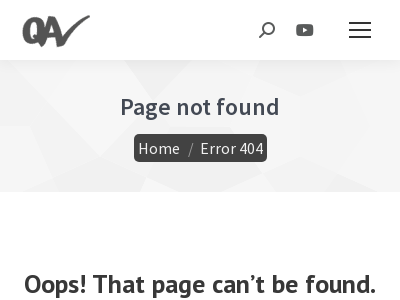

New popup window loaded successfully
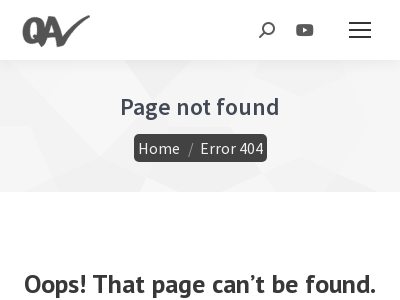

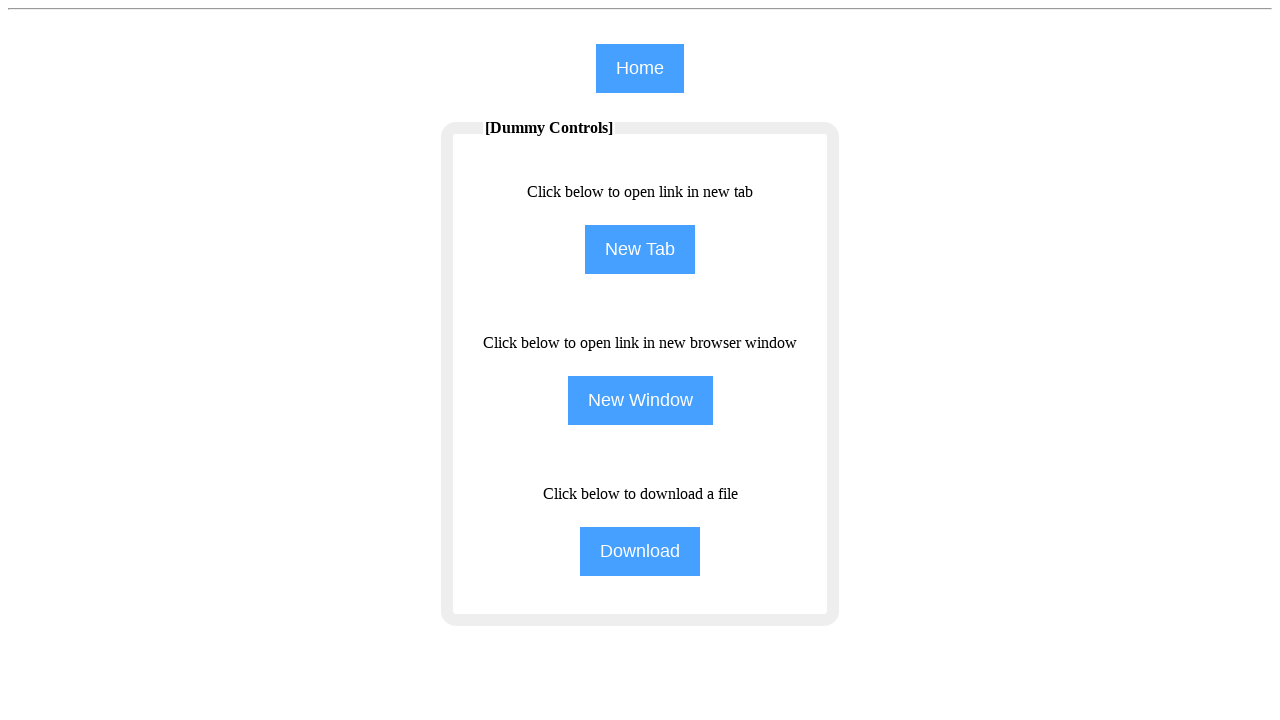